Tests double-click functionality by double-clicking a button to trigger an alert and then accepting the alert

Starting URL: http://only-testing-blog.blogspot.com/2014/09/selectable.html

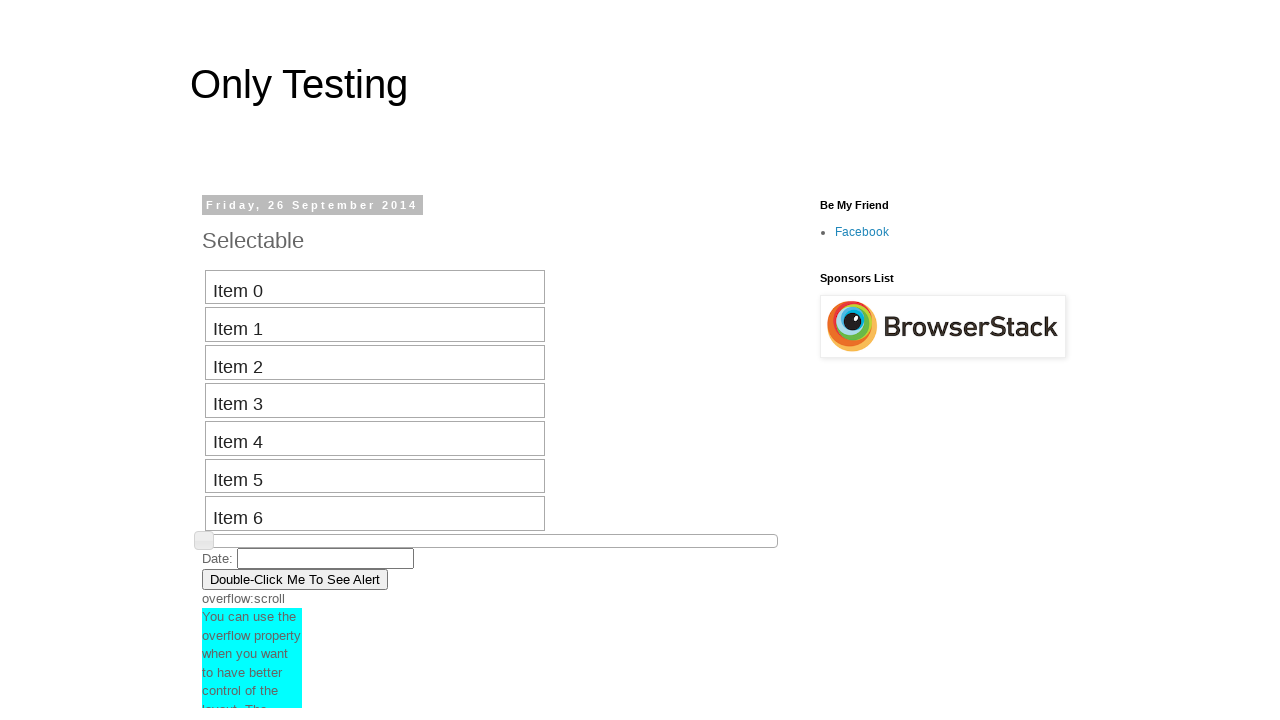

Double-clicked the 'Double-Click Me To See Alert' button at (295, 579) on xpath=//button[.='Double-Click Me To See Alert']
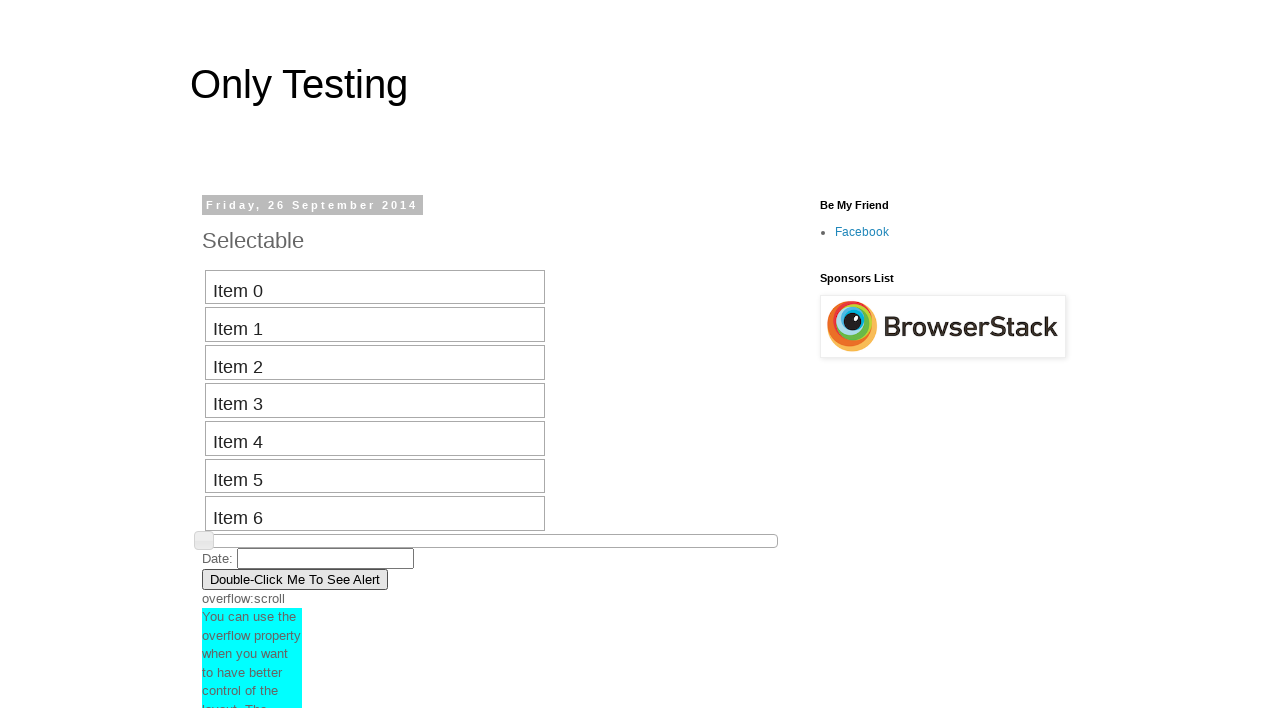

Set up dialog handler to accept alert
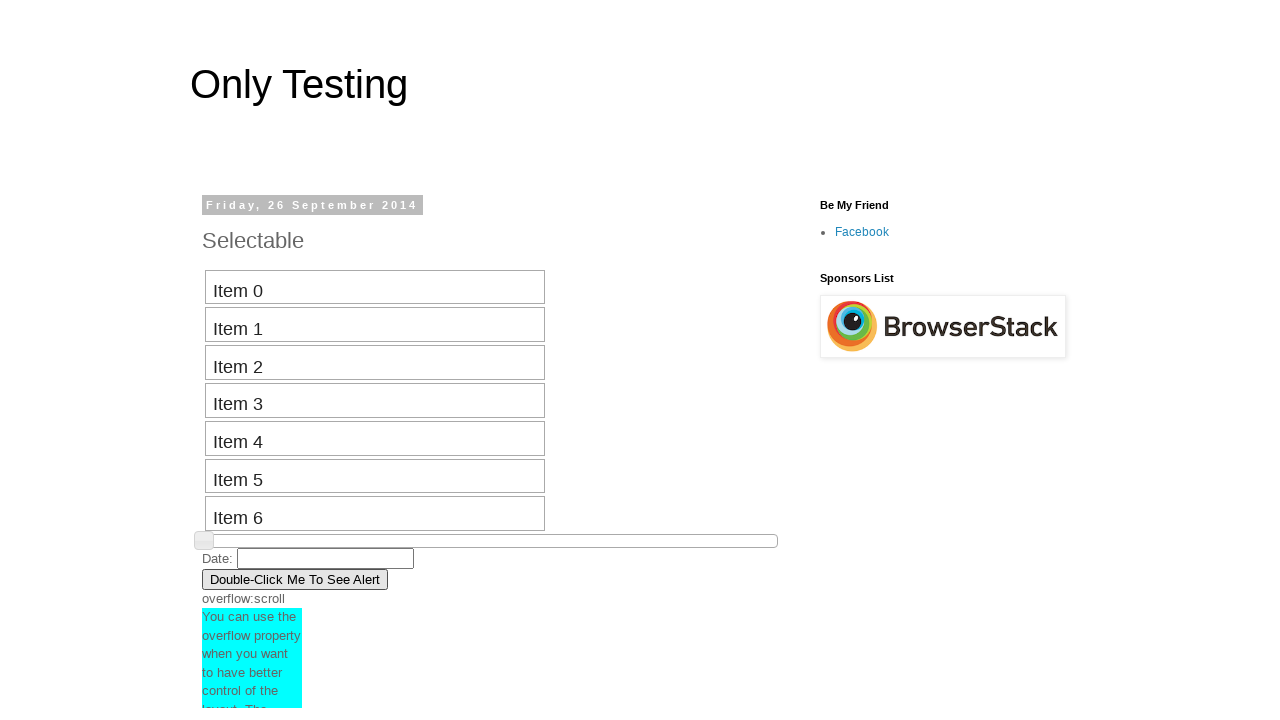

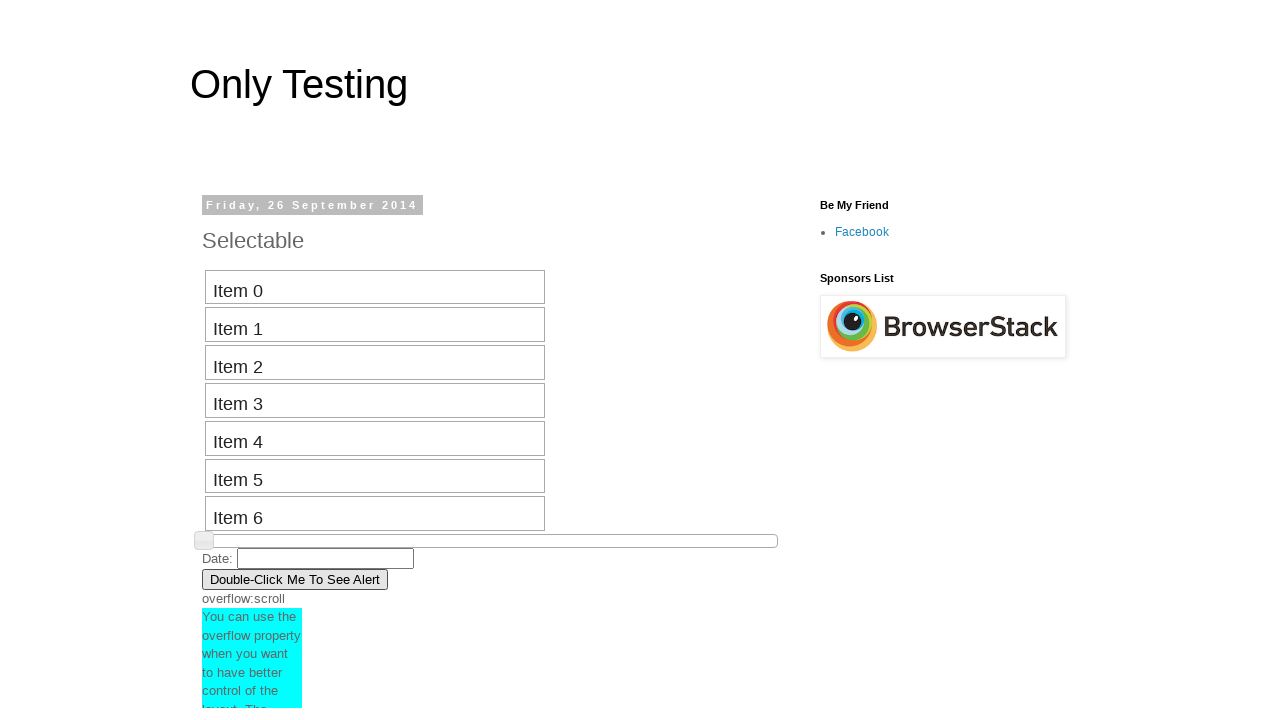